Tests the Progress Bar widget on DemoQA by navigating to the Widgets section, clicking on Progress Bar, and verifying the Start button is visible.

Starting URL: https://demoqa.com/

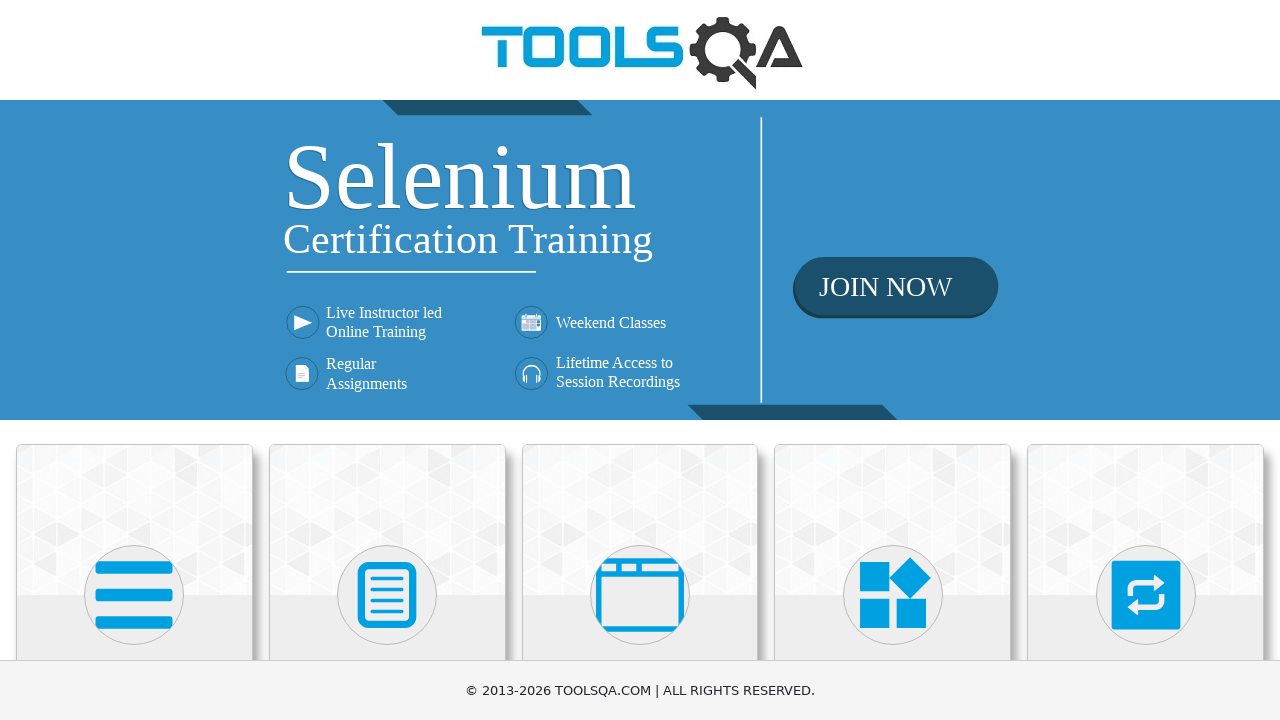

Clicked on Widgets section at (893, 360) on text=Widgets
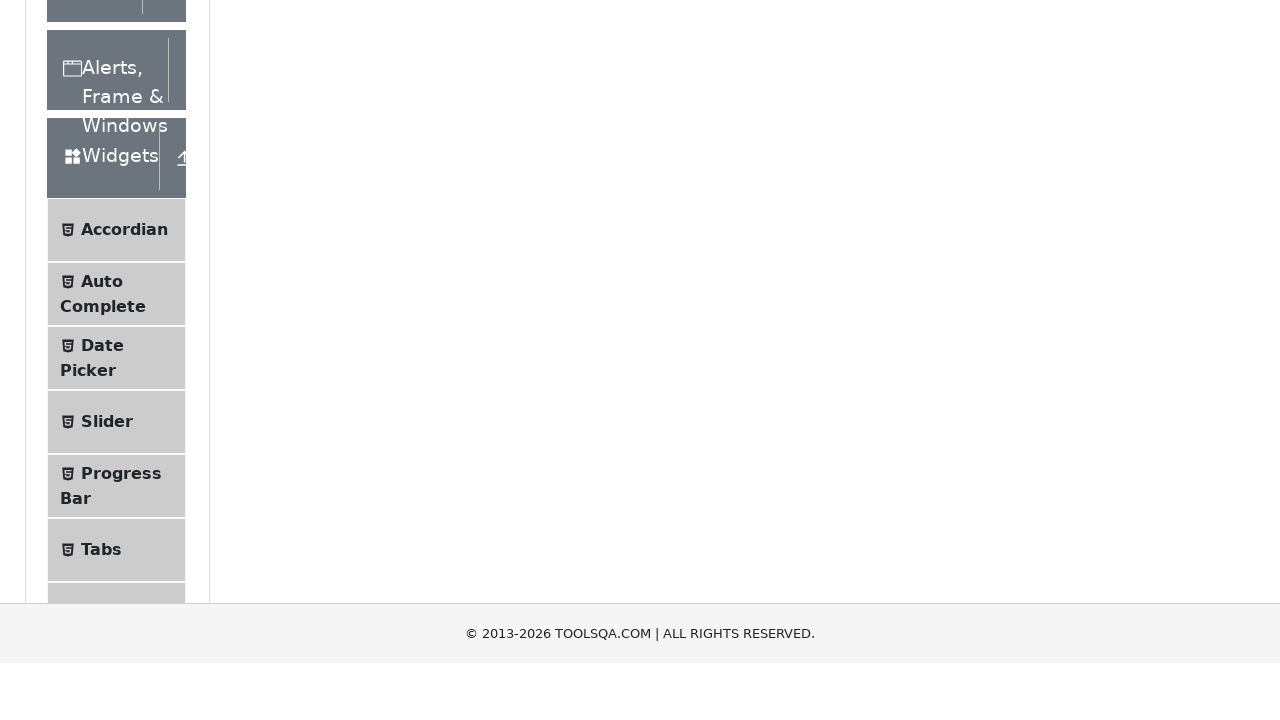

Progress Bar menu item loaded
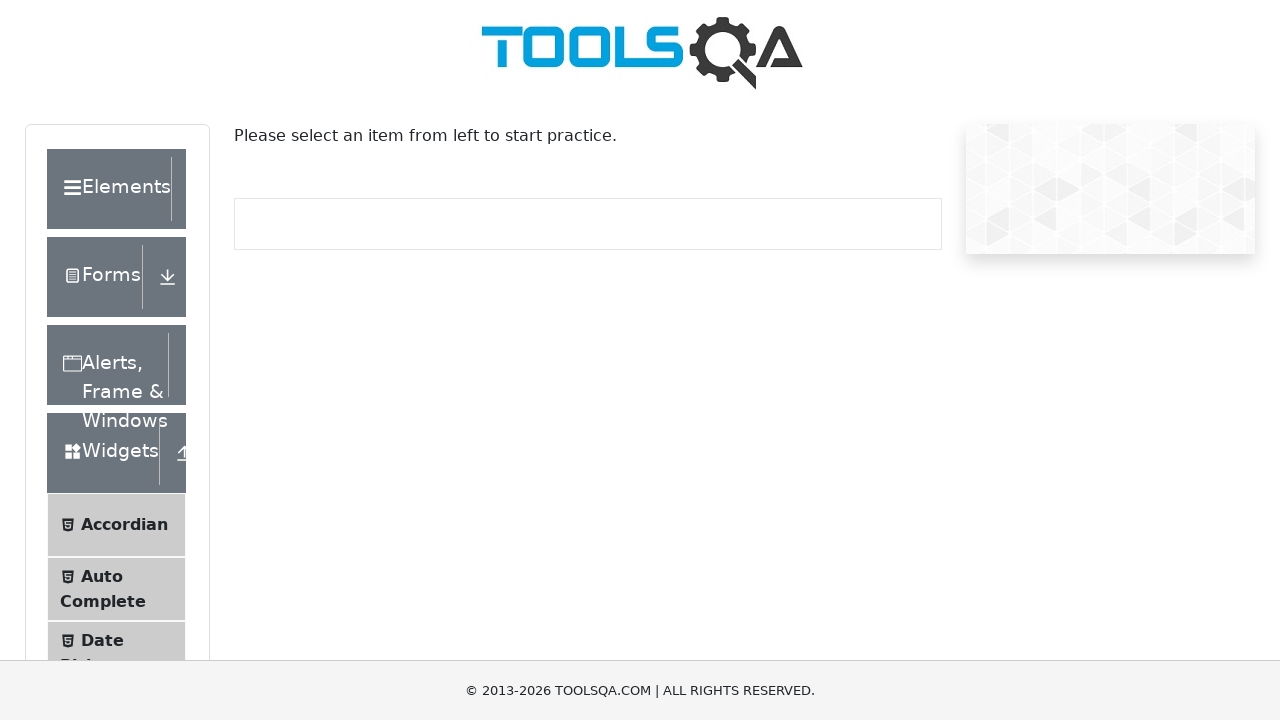

Clicked on Progress Bar menu item at (121, 348) on text=Progress Bar
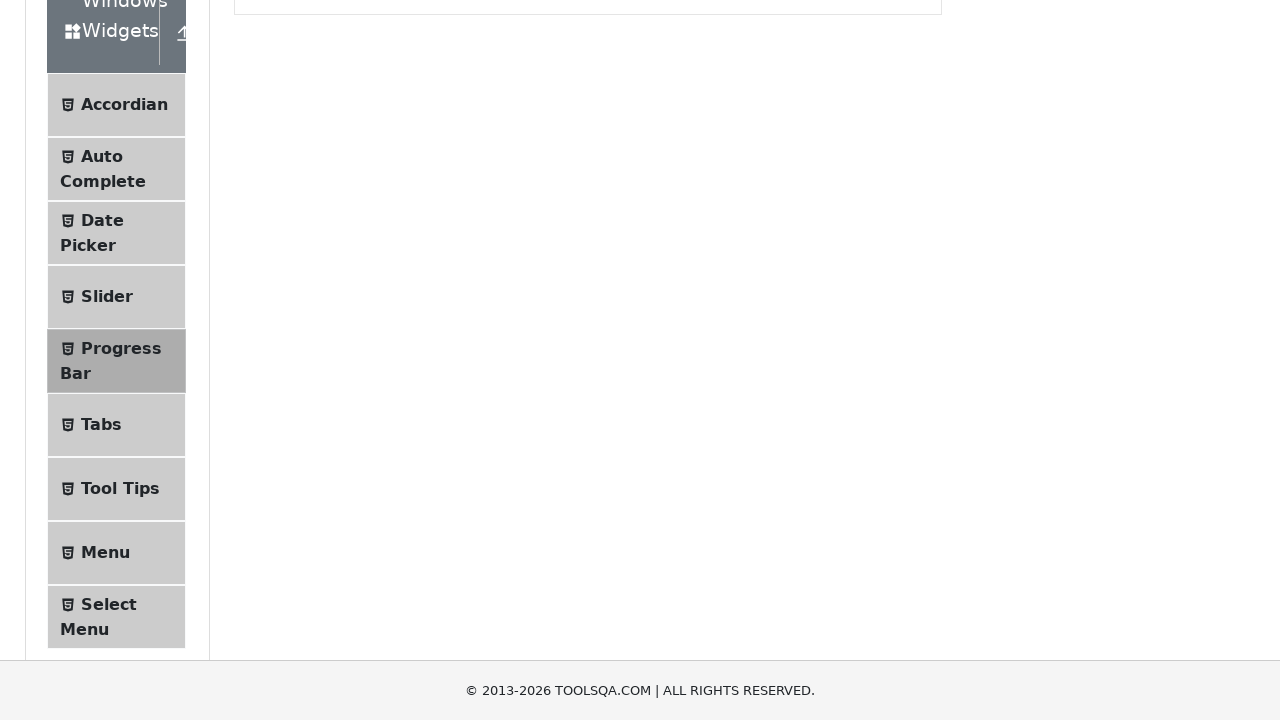

Verified Start button is visible on Progress Bar widget
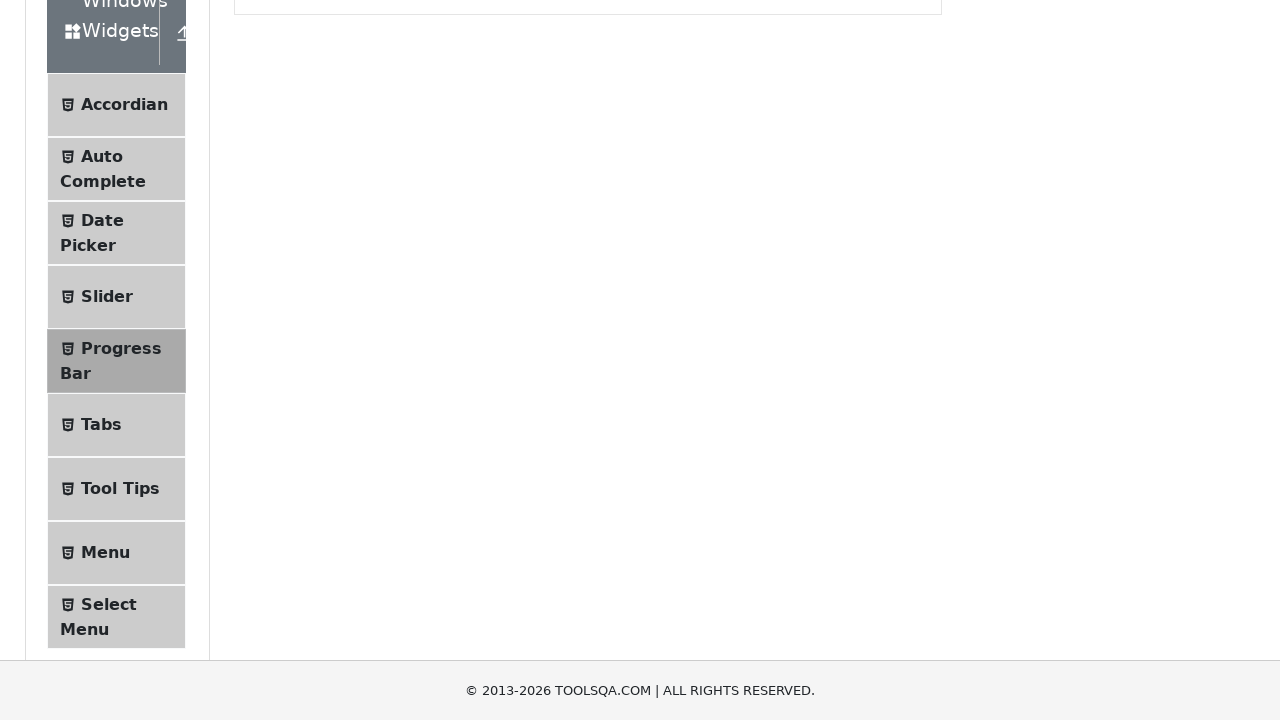

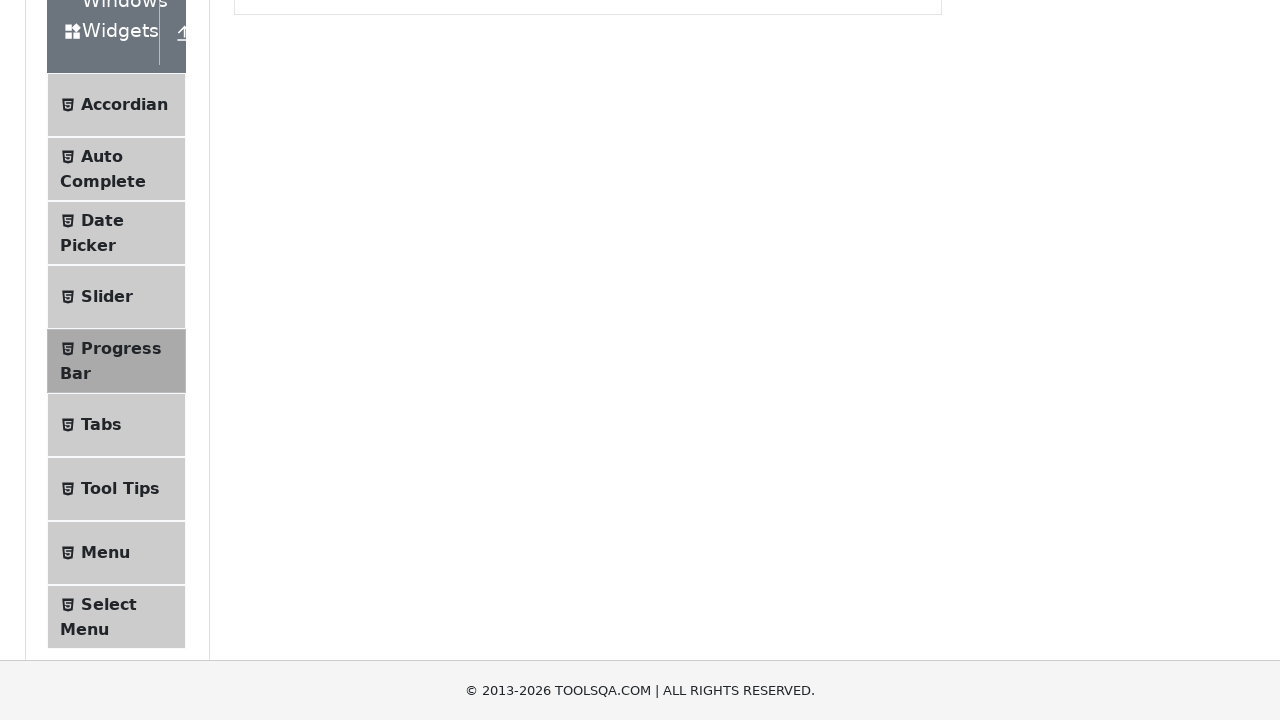